Tests opening a new browser tab, switching to it, and navigating to a different page in that new tab.

Starting URL: https://the-internet.herokuapp.com/windows

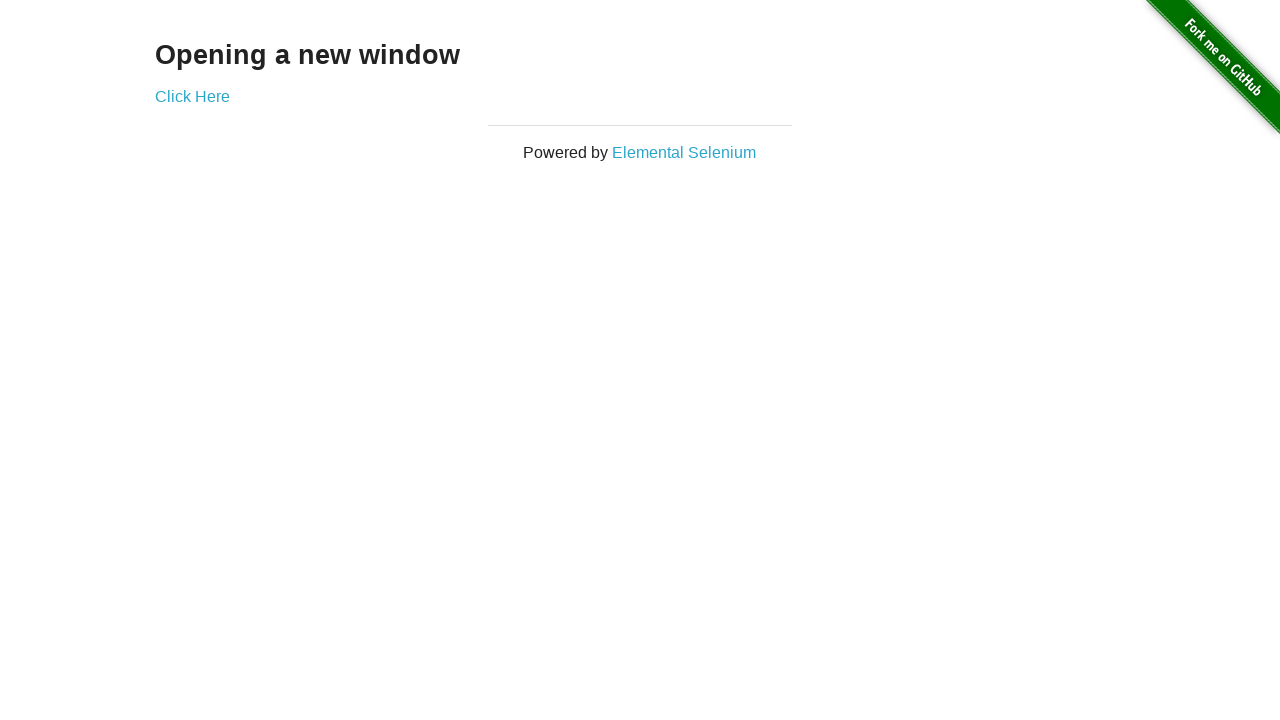

Opened a new browser tab
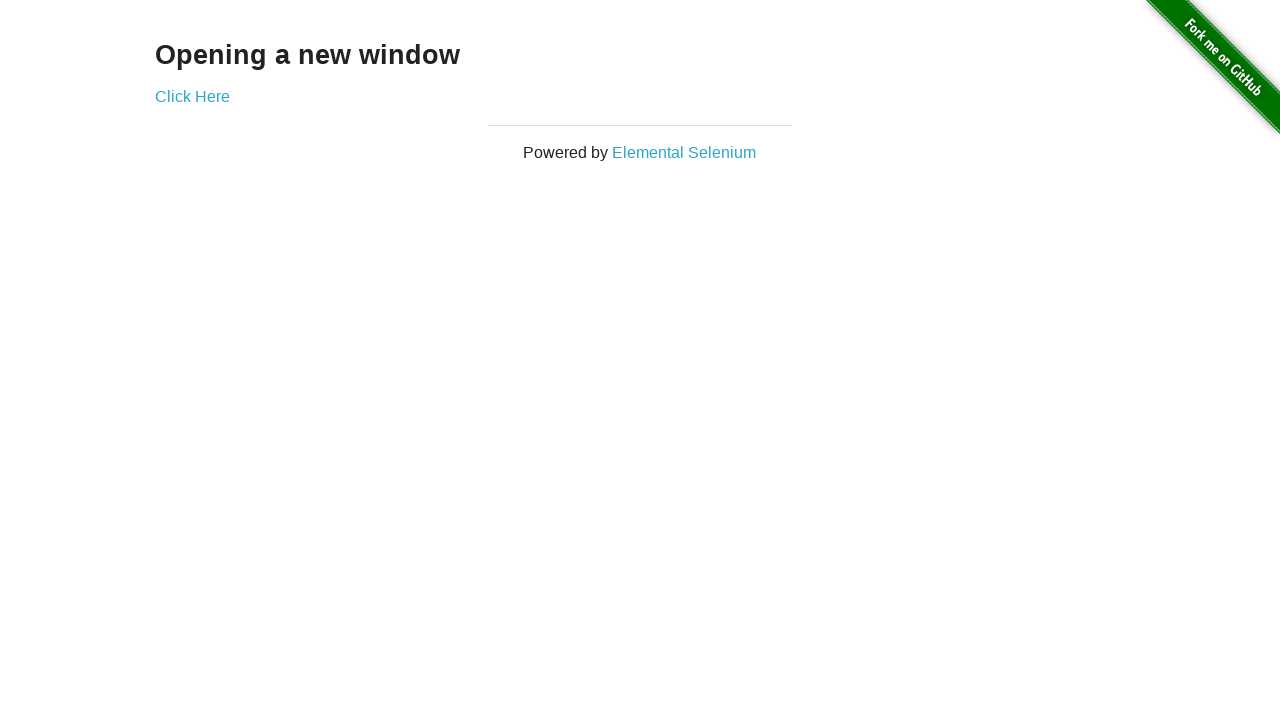

Navigated to https://the-internet.herokuapp.com/typos in the new tab
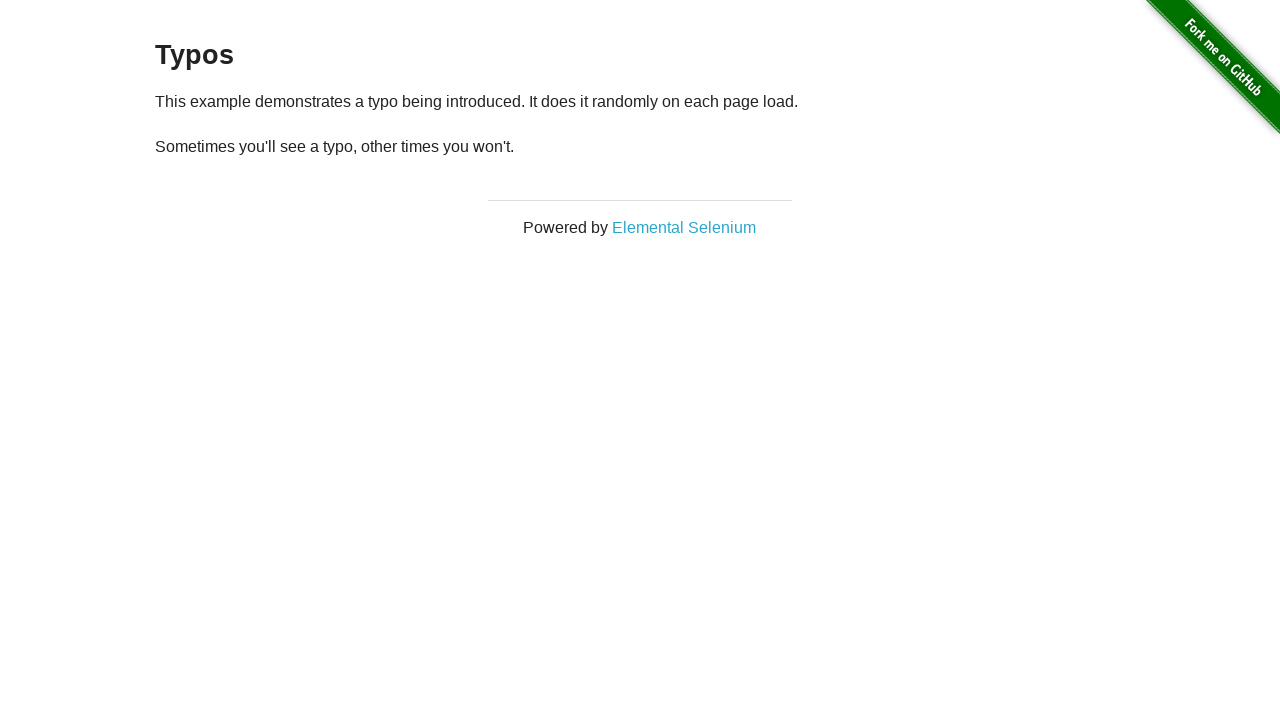

Verified that 2 pages are open in the context
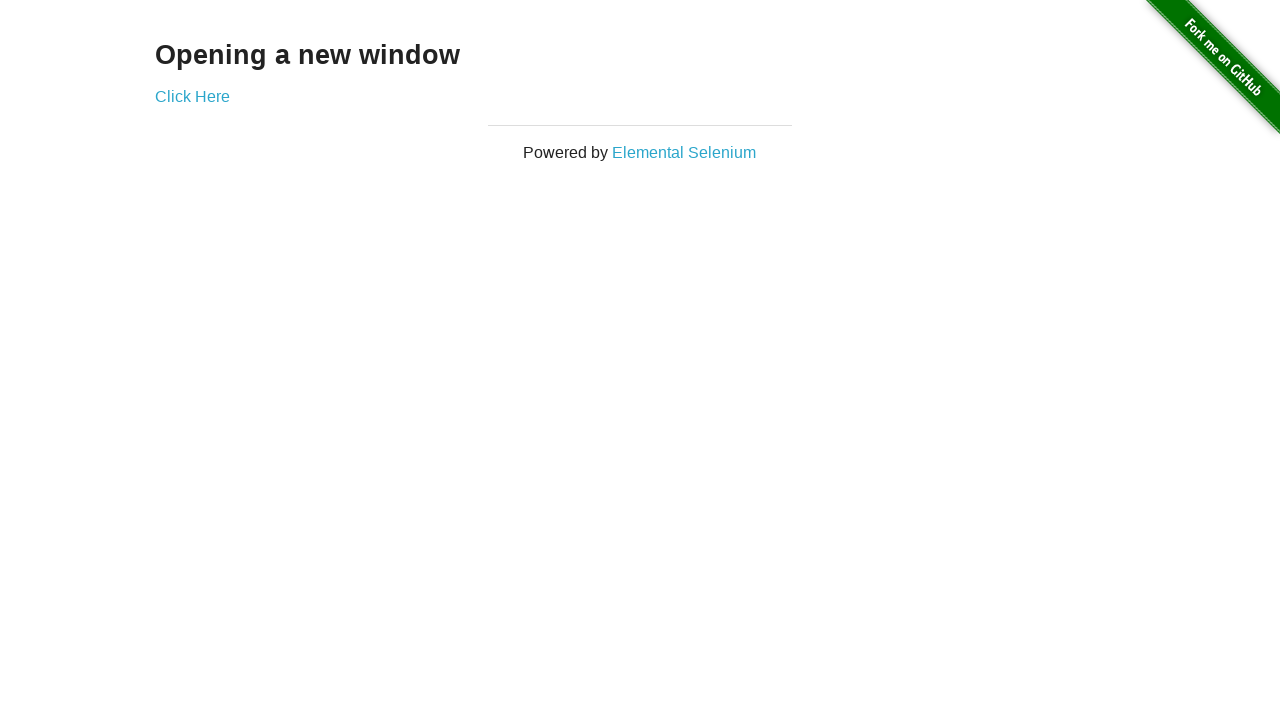

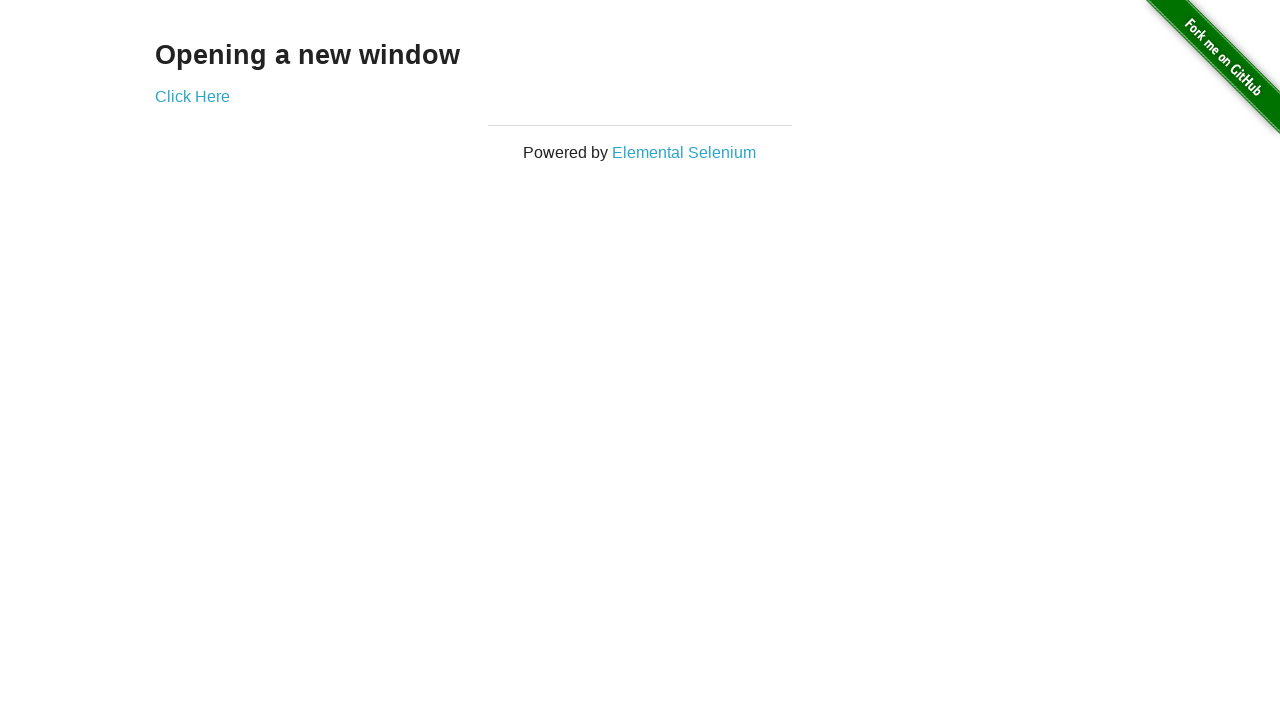